Tests jQuery combo tree dropdown functionality by clicking on the dropdown input and selecting all available choices from the dropdown list

Starting URL: https://www.jqueryscript.net/demo/Drop-Down-Combo-Tree/

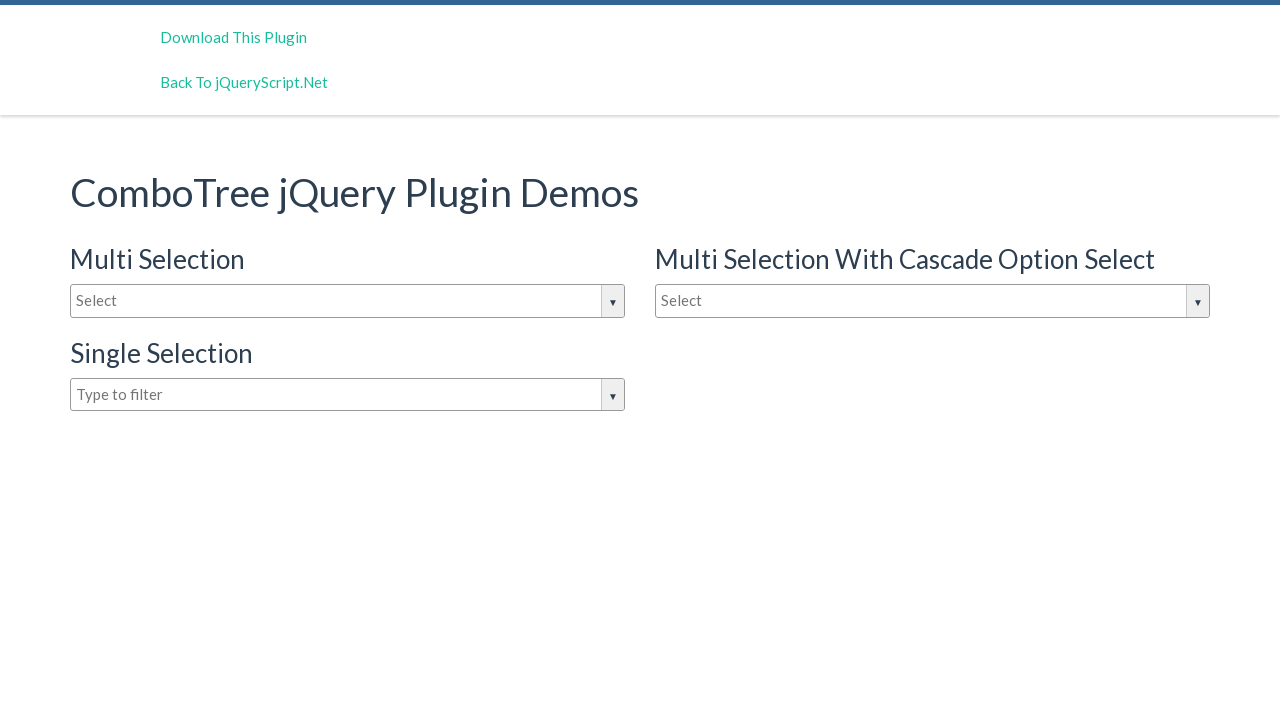

Clicked on dropdown input to open it at (348, 301) on #justAnInputBox
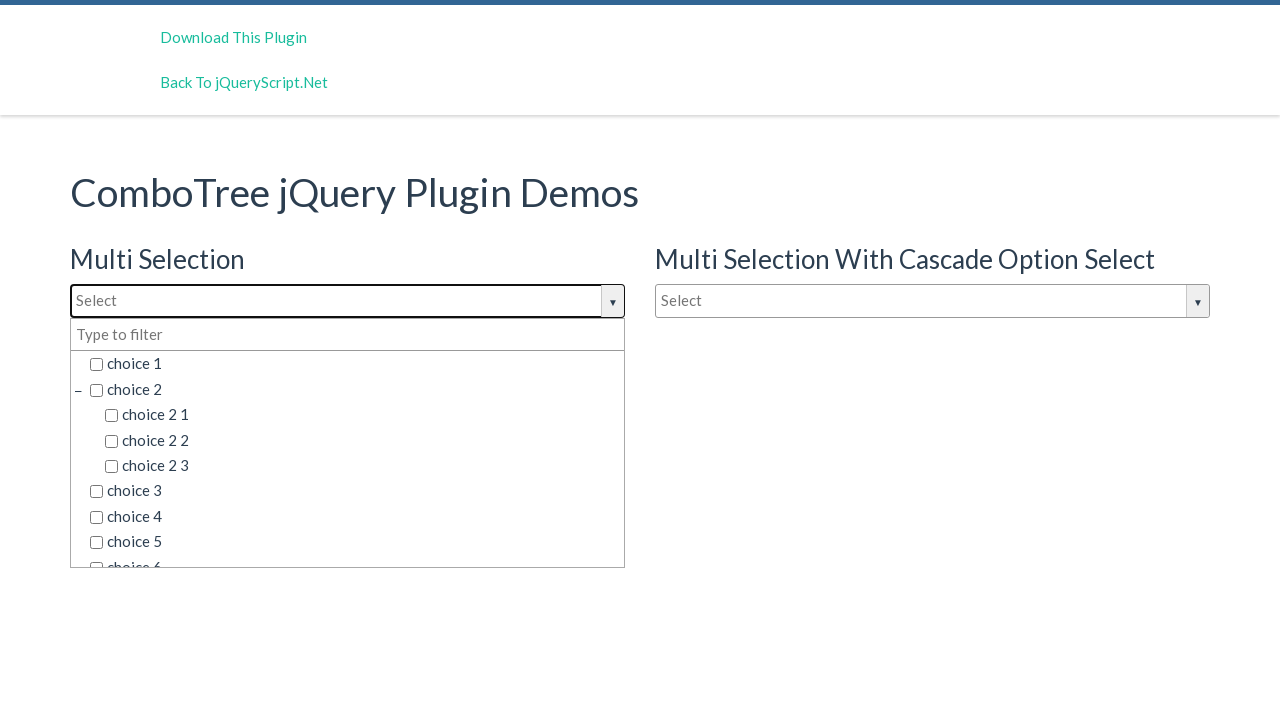

Dropdown choices appeared
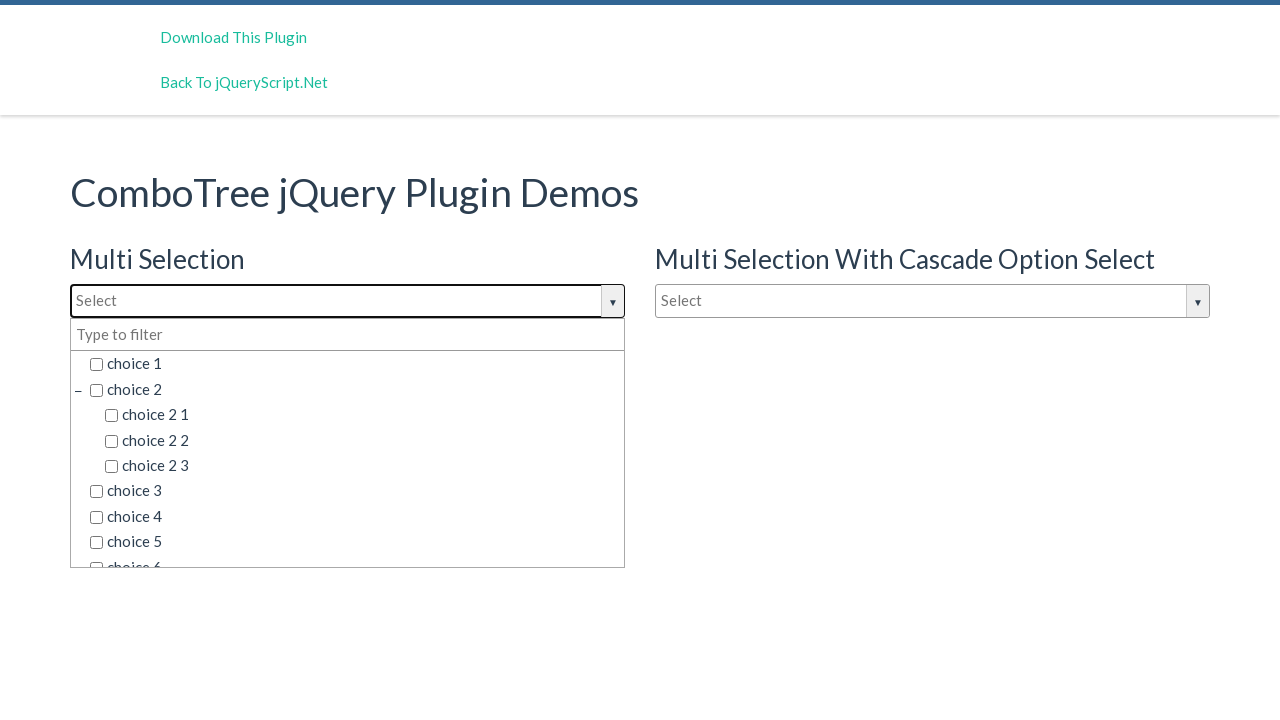

Clicked a dropdown choice at (355, 364) on span.comboTreeItemTitle >> nth=0
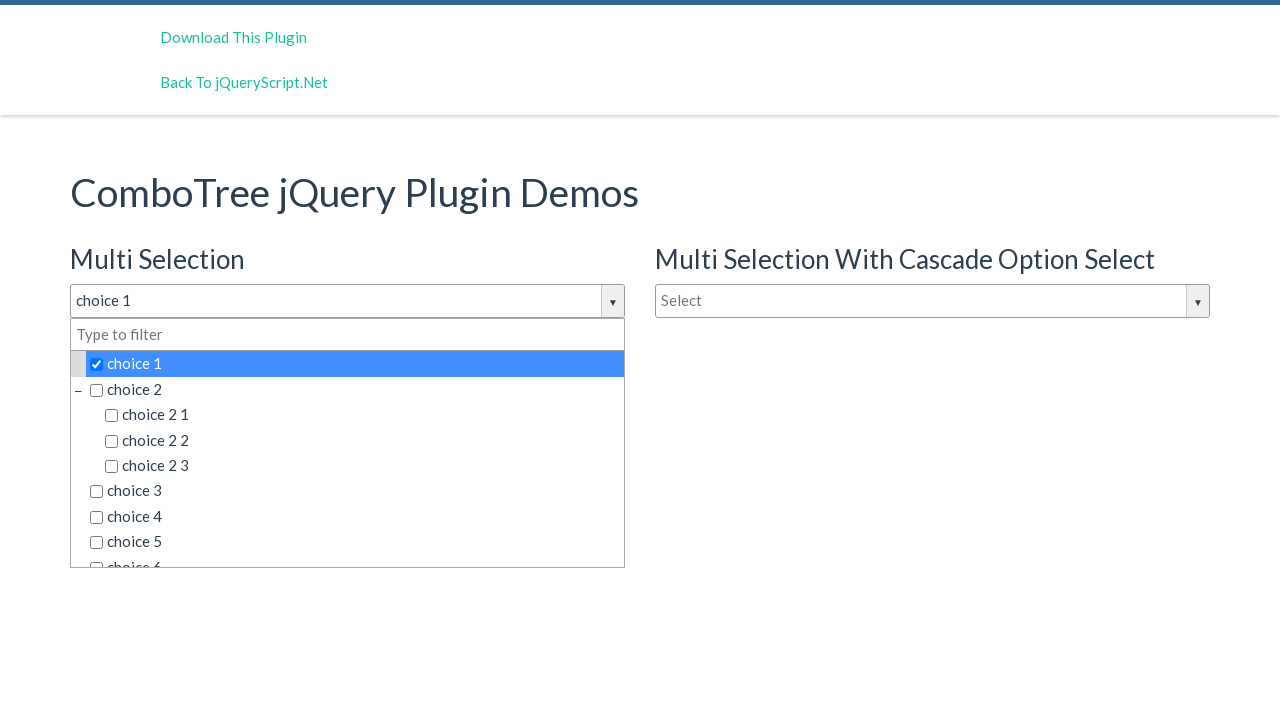

Clicked a dropdown choice at (355, 389) on span.comboTreeItemTitle >> nth=1
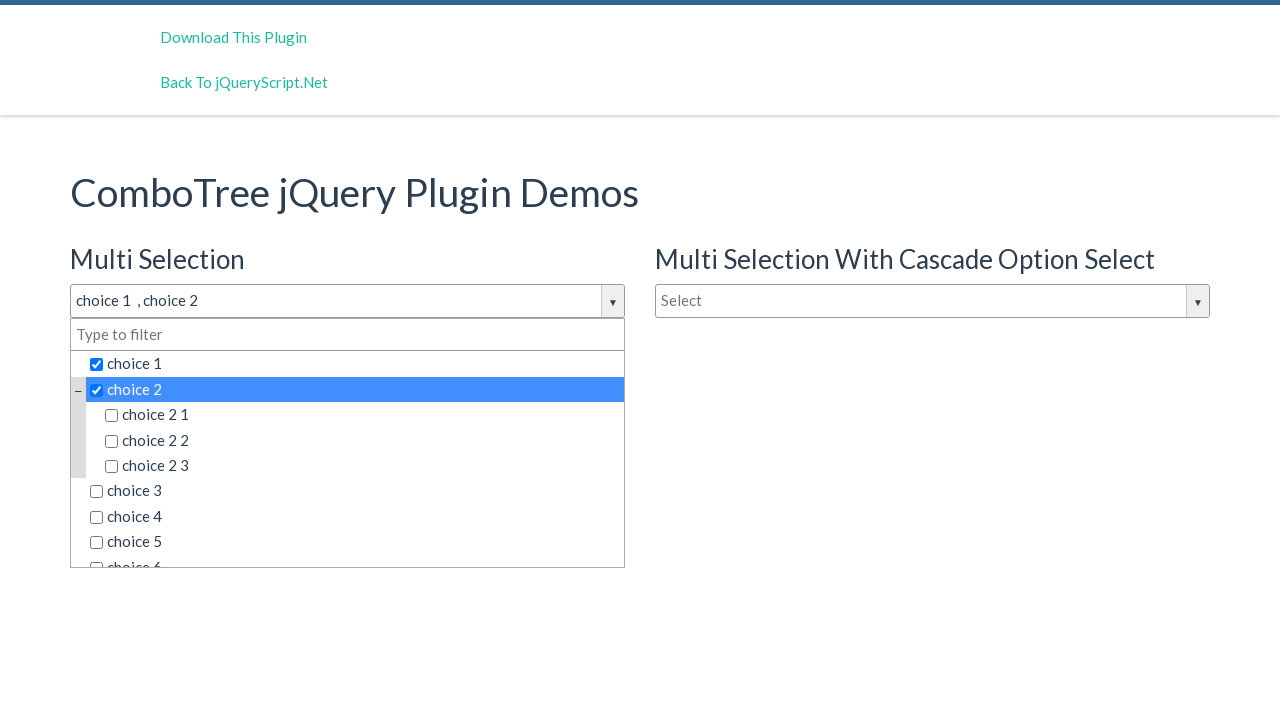

Clicked a dropdown choice at (362, 415) on span.comboTreeItemTitle >> nth=2
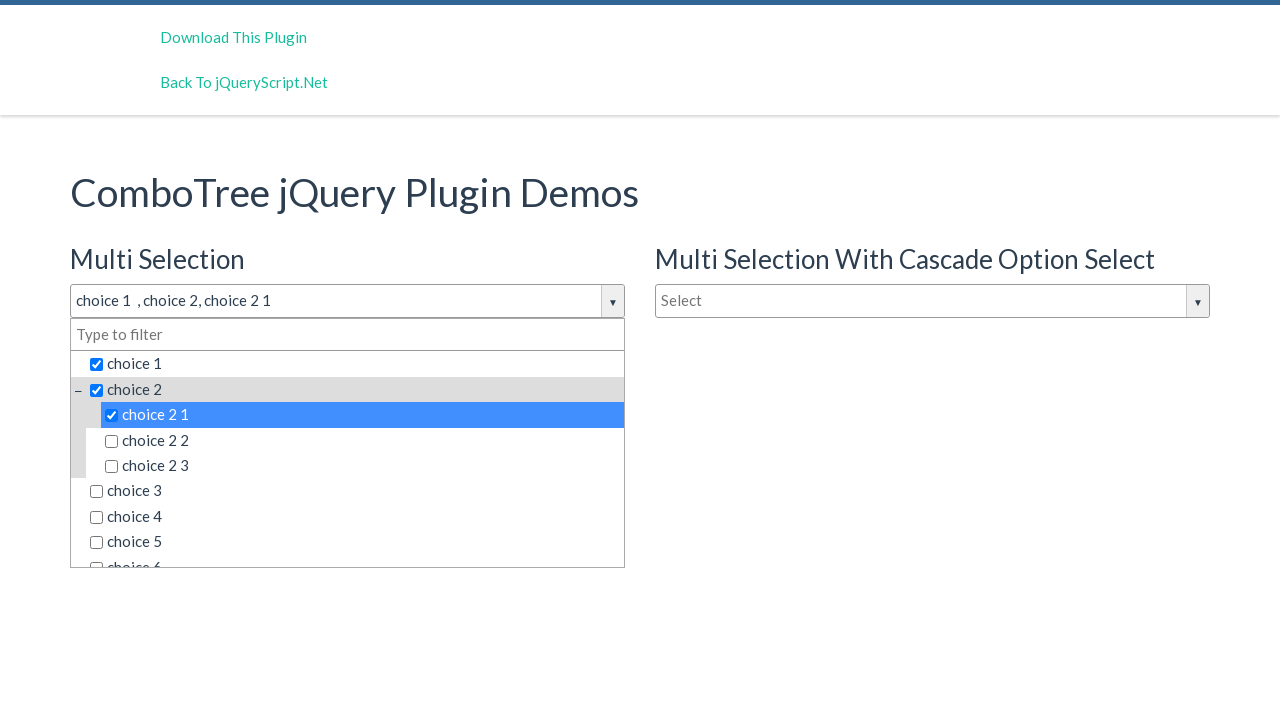

Clicked a dropdown choice at (362, 440) on span.comboTreeItemTitle >> nth=3
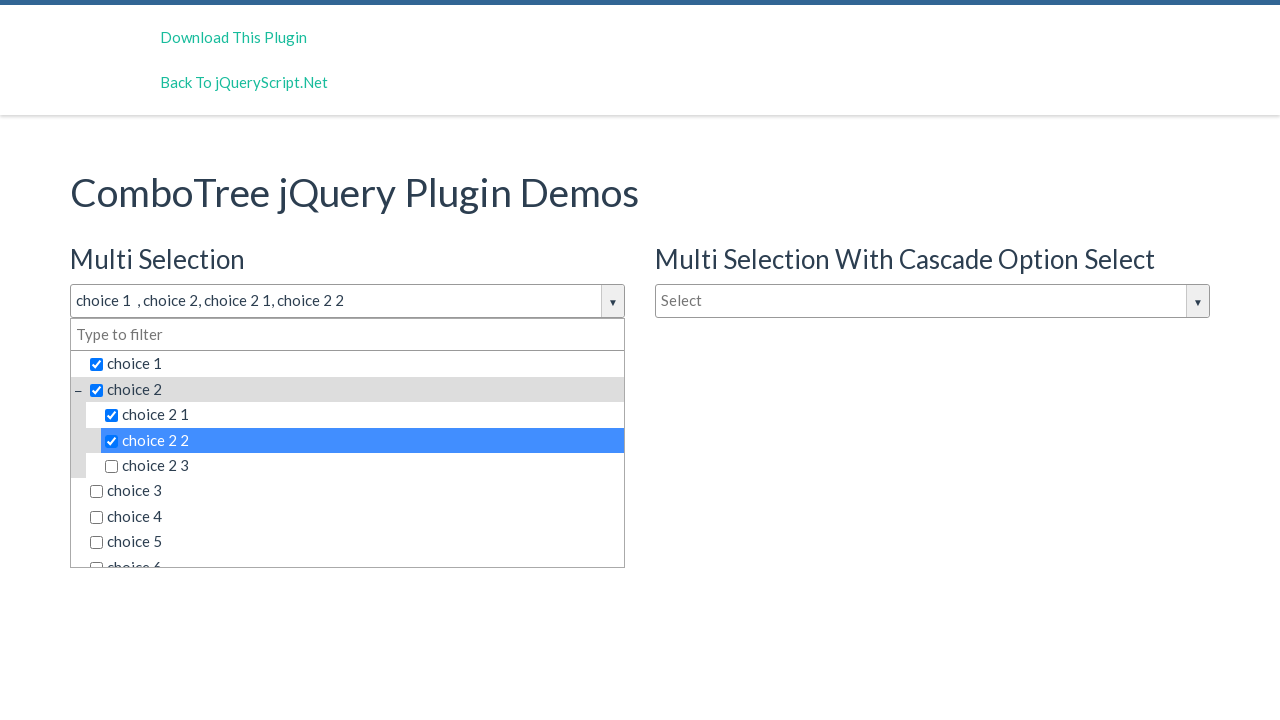

Clicked a dropdown choice at (362, 466) on span.comboTreeItemTitle >> nth=4
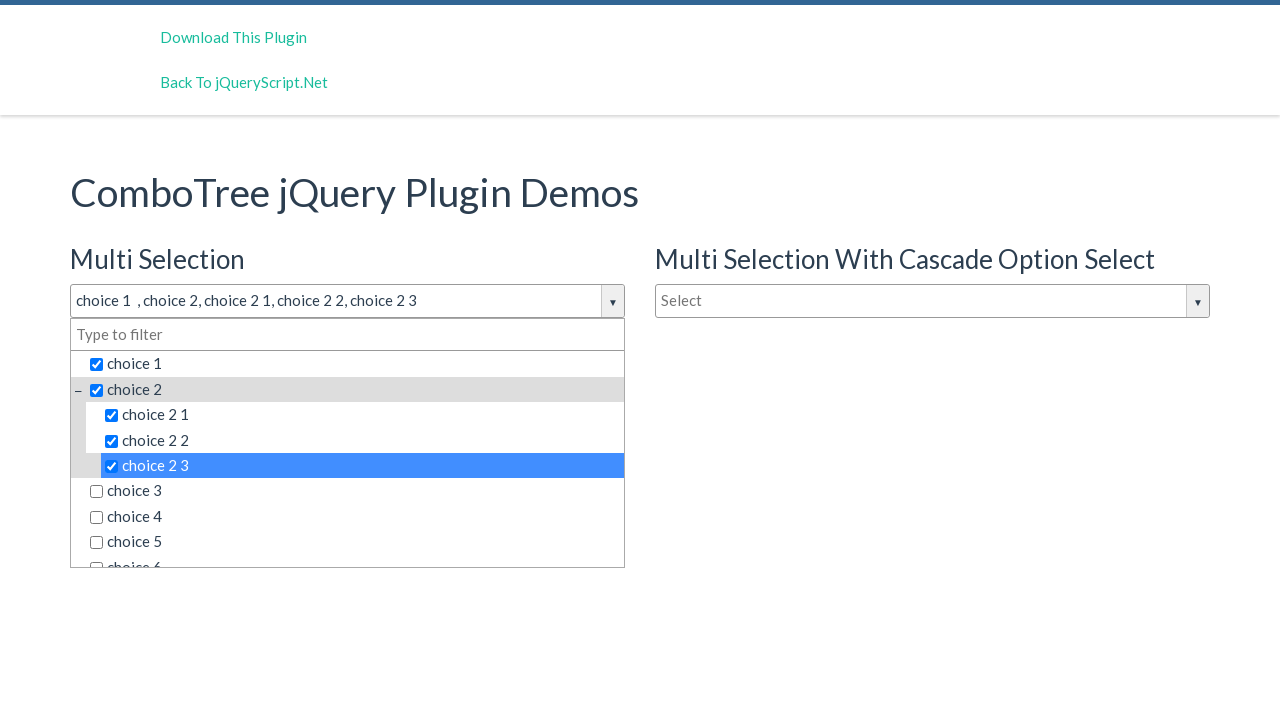

Clicked a dropdown choice at (355, 491) on span.comboTreeItemTitle >> nth=5
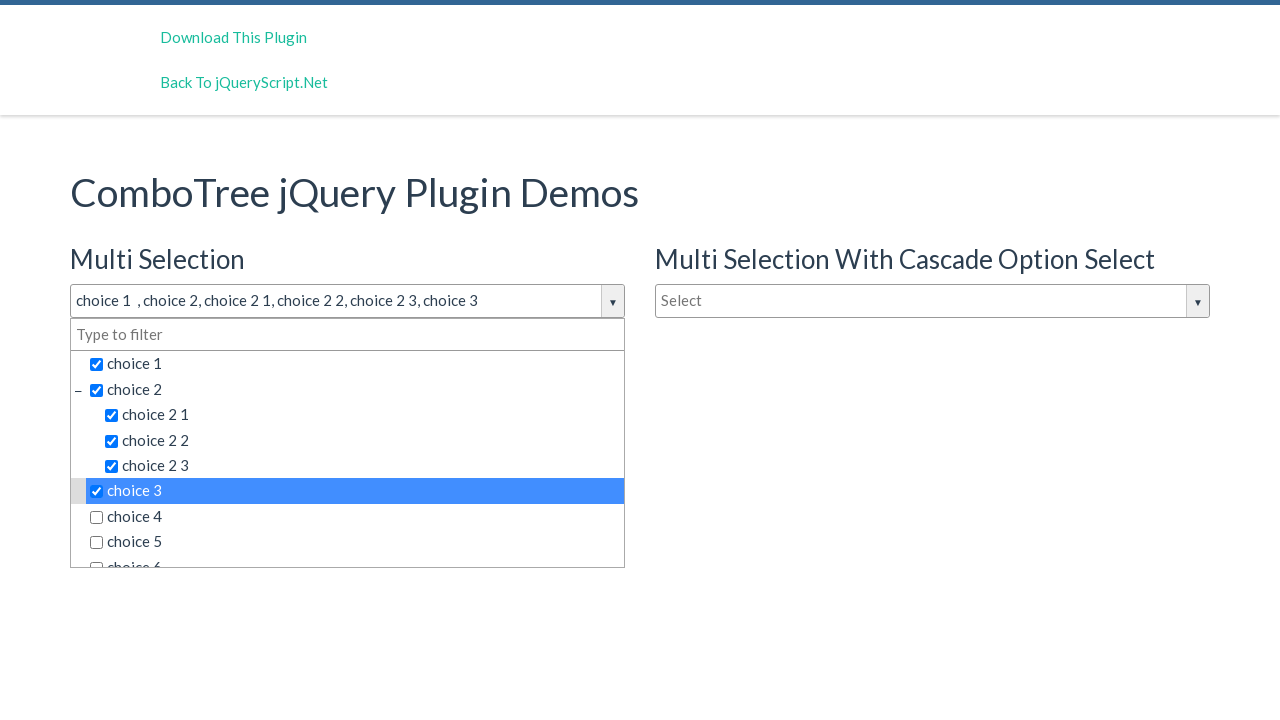

Clicked a dropdown choice at (355, 517) on span.comboTreeItemTitle >> nth=6
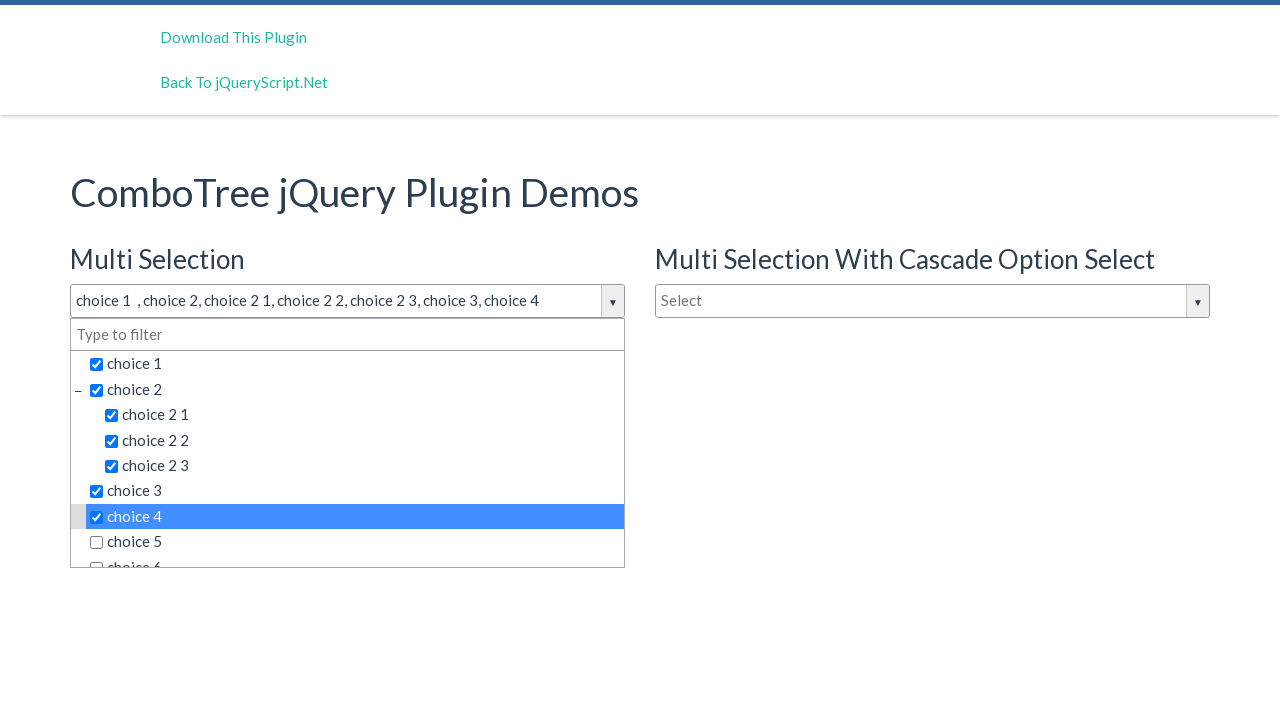

Clicked a dropdown choice at (355, 542) on span.comboTreeItemTitle >> nth=7
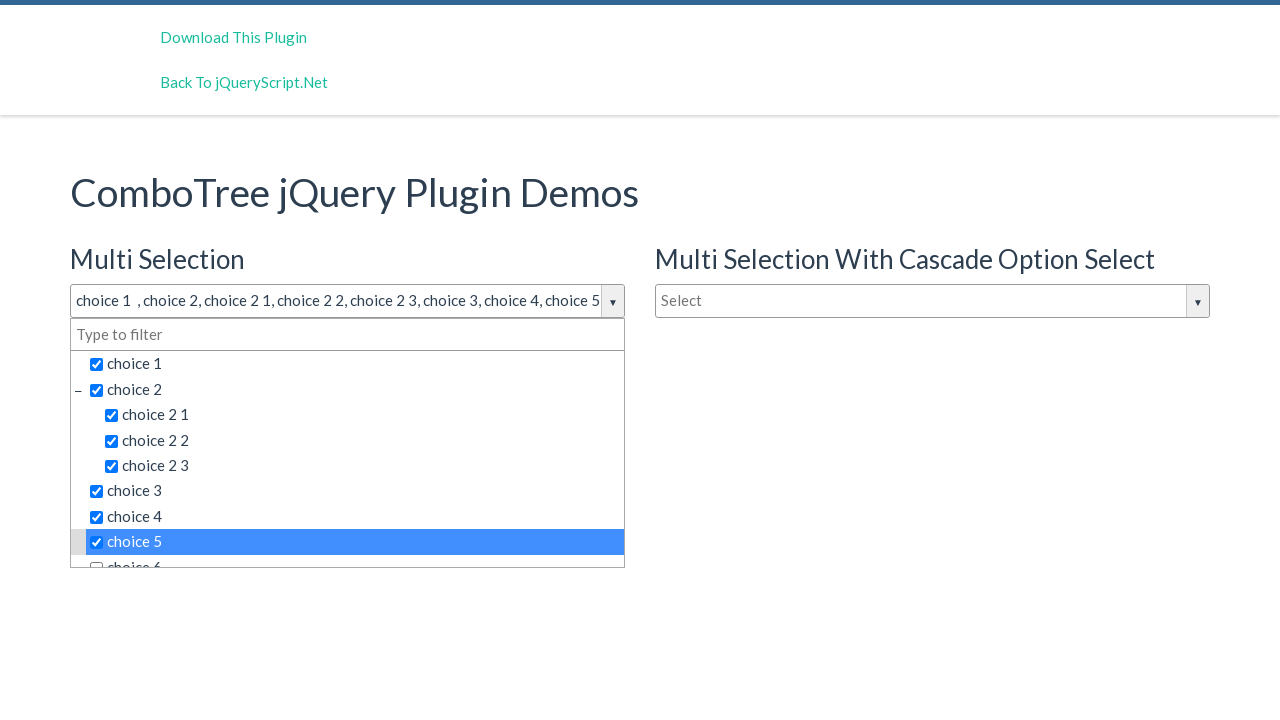

Clicked a dropdown choice at (355, 554) on span.comboTreeItemTitle >> nth=8
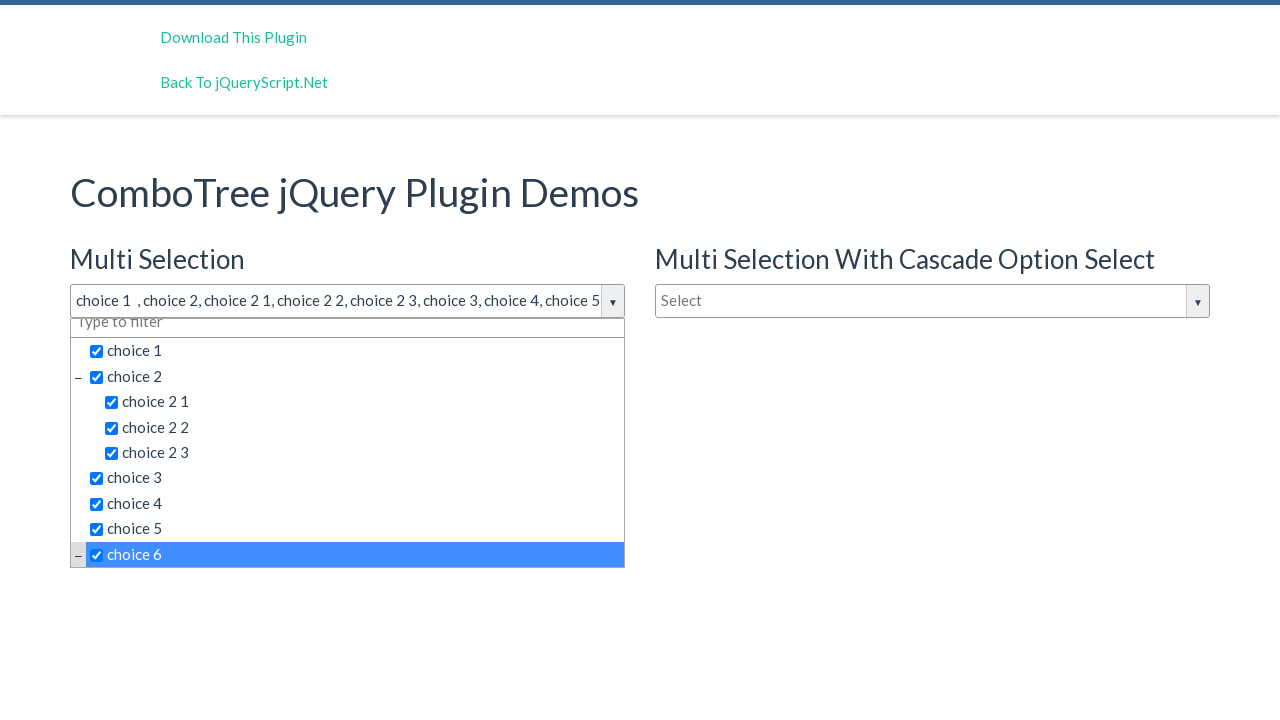

Clicked a dropdown choice at (362, 443) on span.comboTreeItemTitle >> nth=9
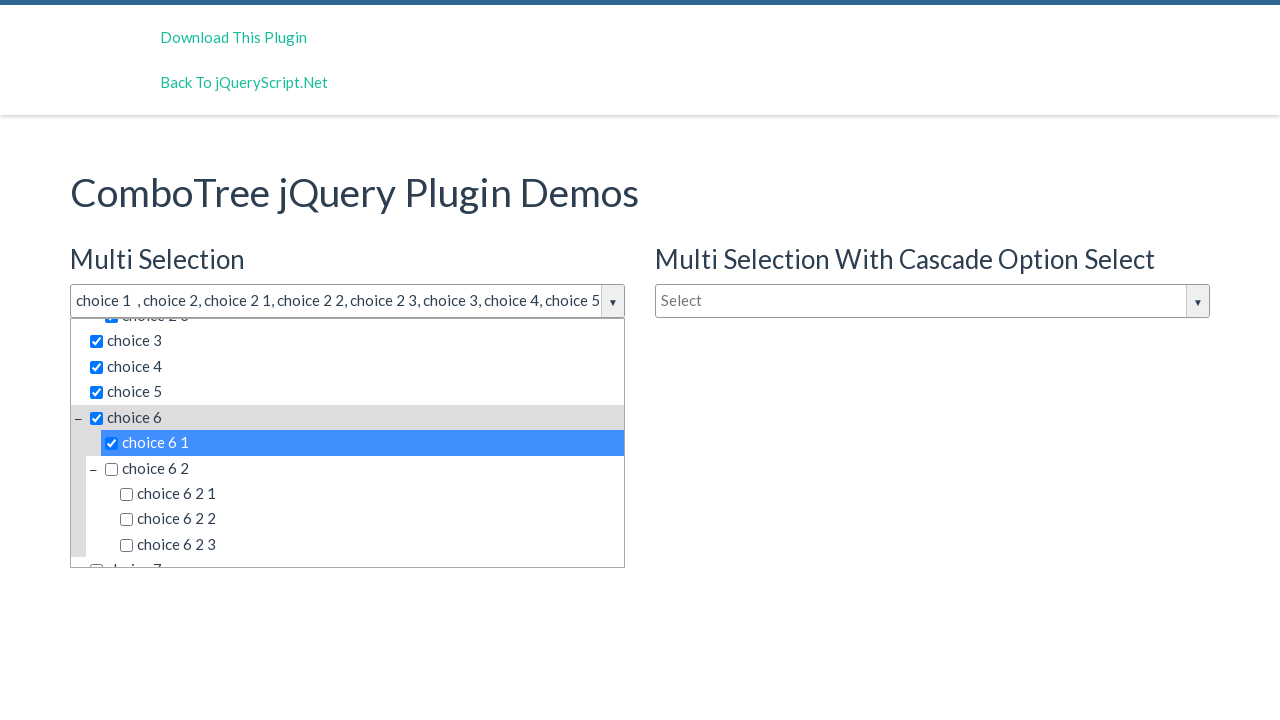

Clicked a dropdown choice at (362, 468) on span.comboTreeItemTitle >> nth=10
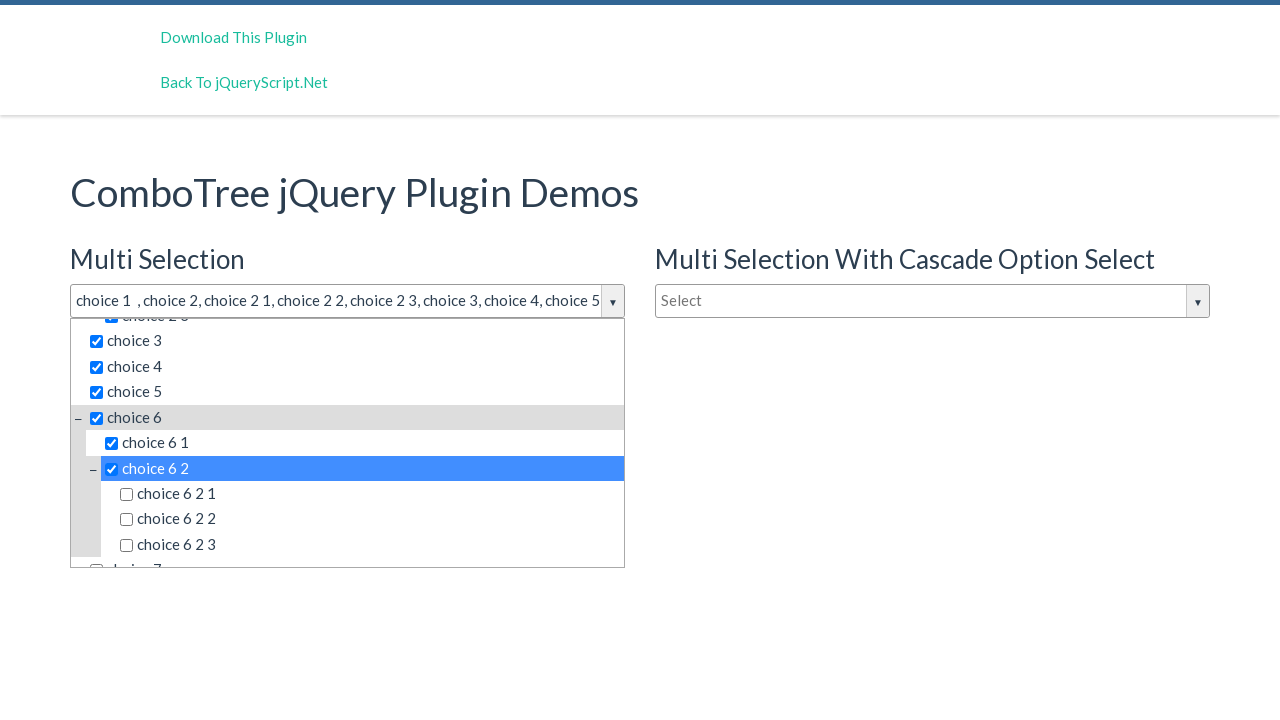

Clicked a dropdown choice at (370, 494) on span.comboTreeItemTitle >> nth=11
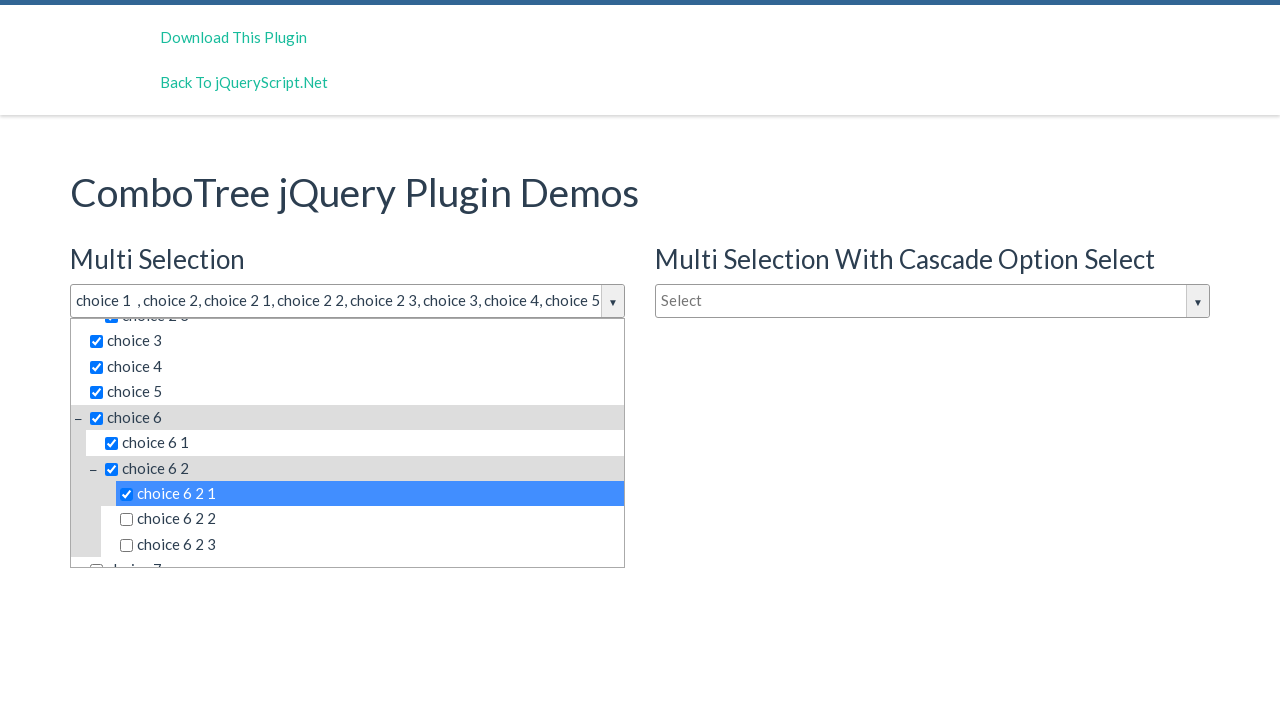

Clicked a dropdown choice at (370, 519) on span.comboTreeItemTitle >> nth=12
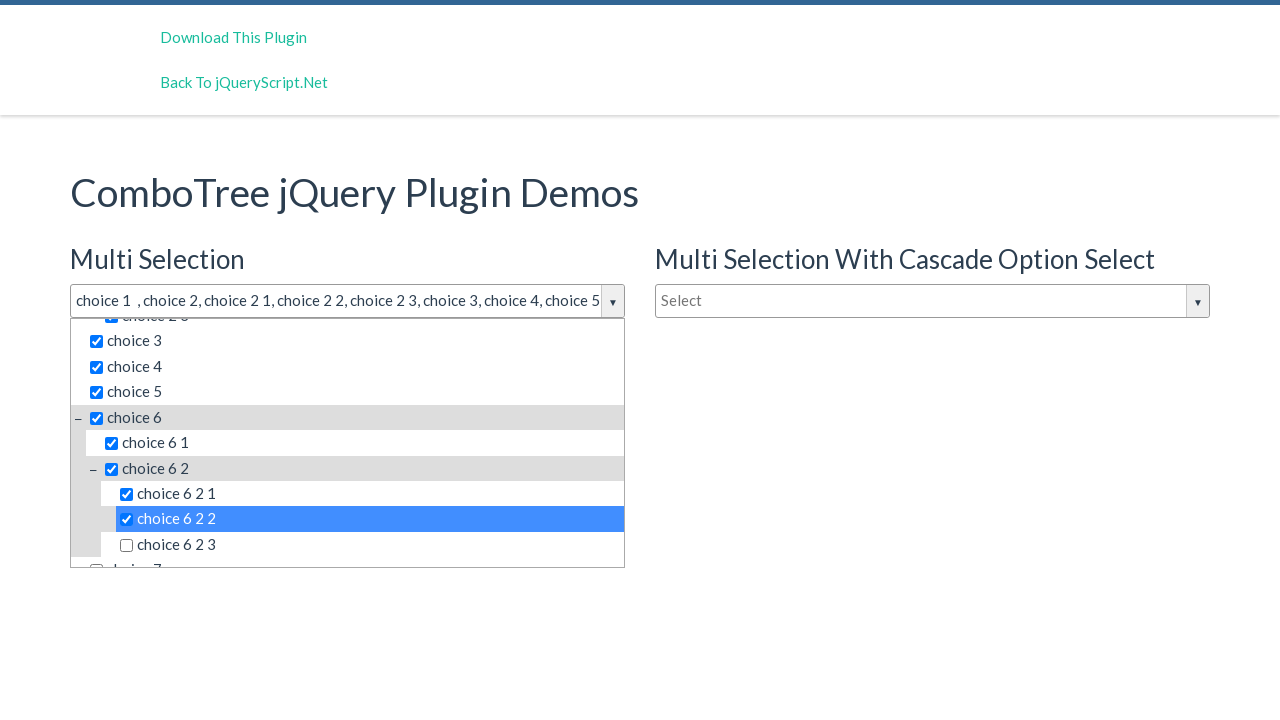

Clicked a dropdown choice at (370, 545) on span.comboTreeItemTitle >> nth=13
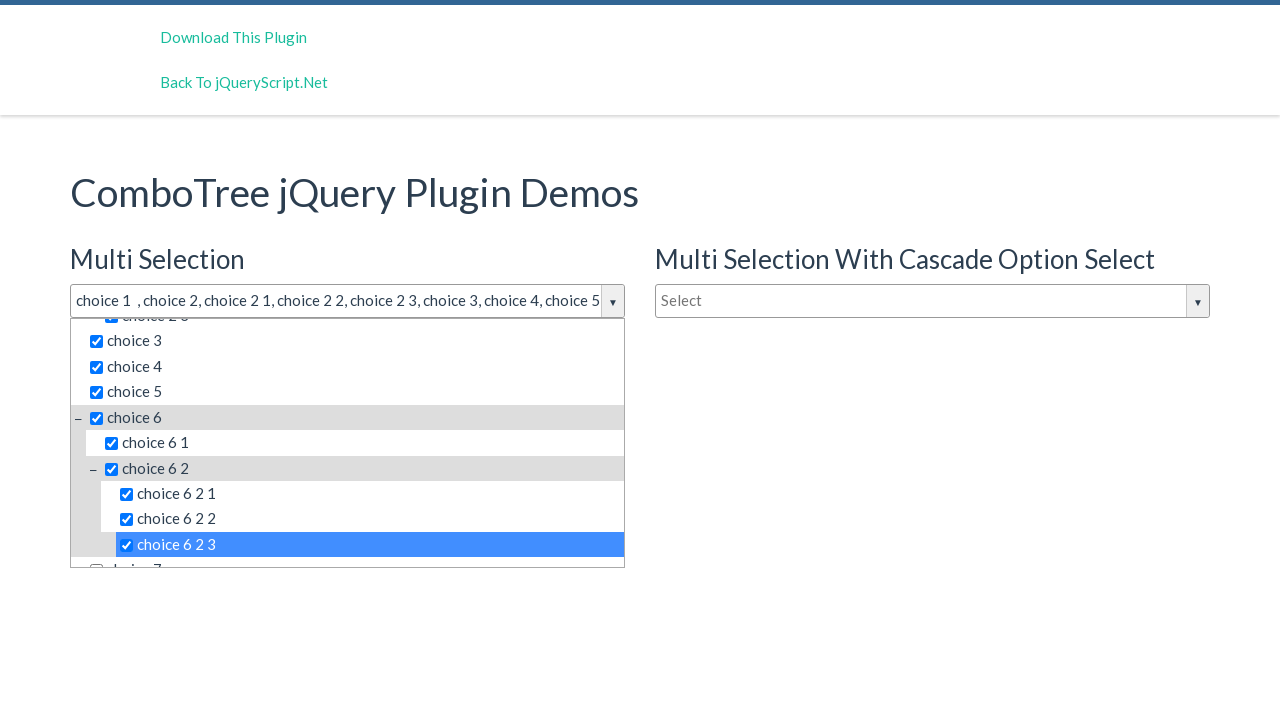

Clicked a dropdown choice at (355, 554) on span.comboTreeItemTitle >> nth=14
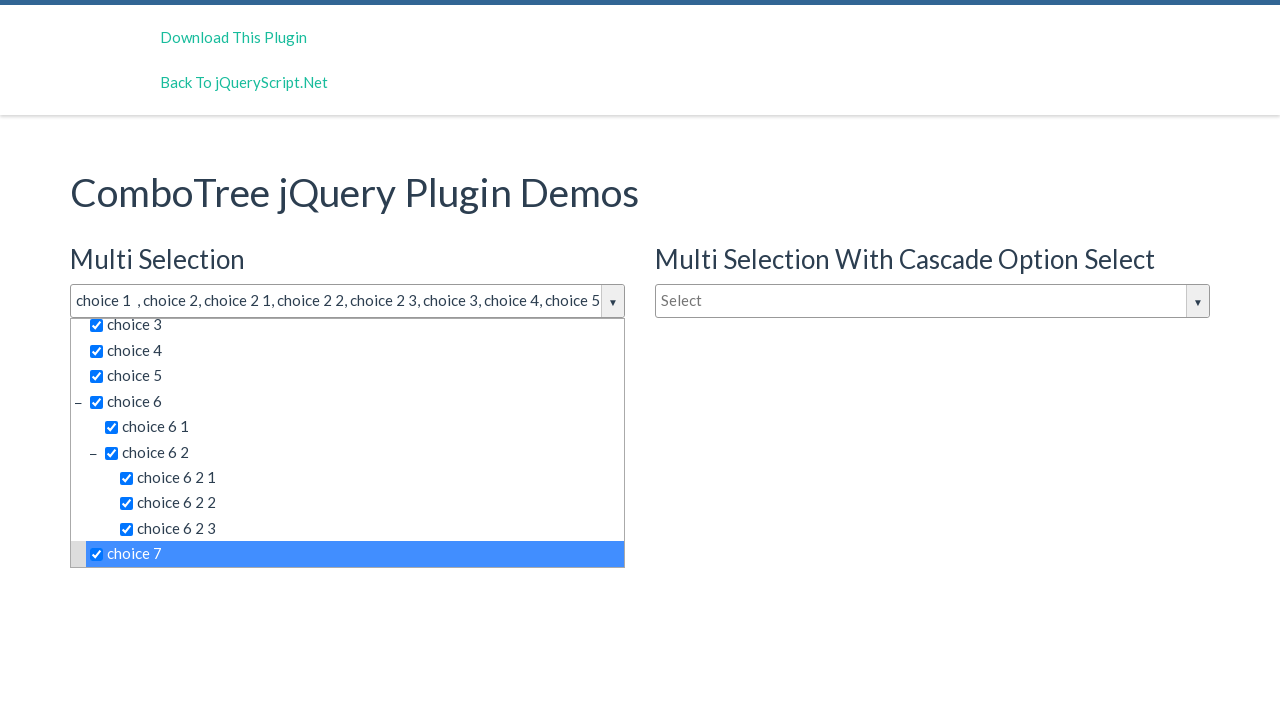

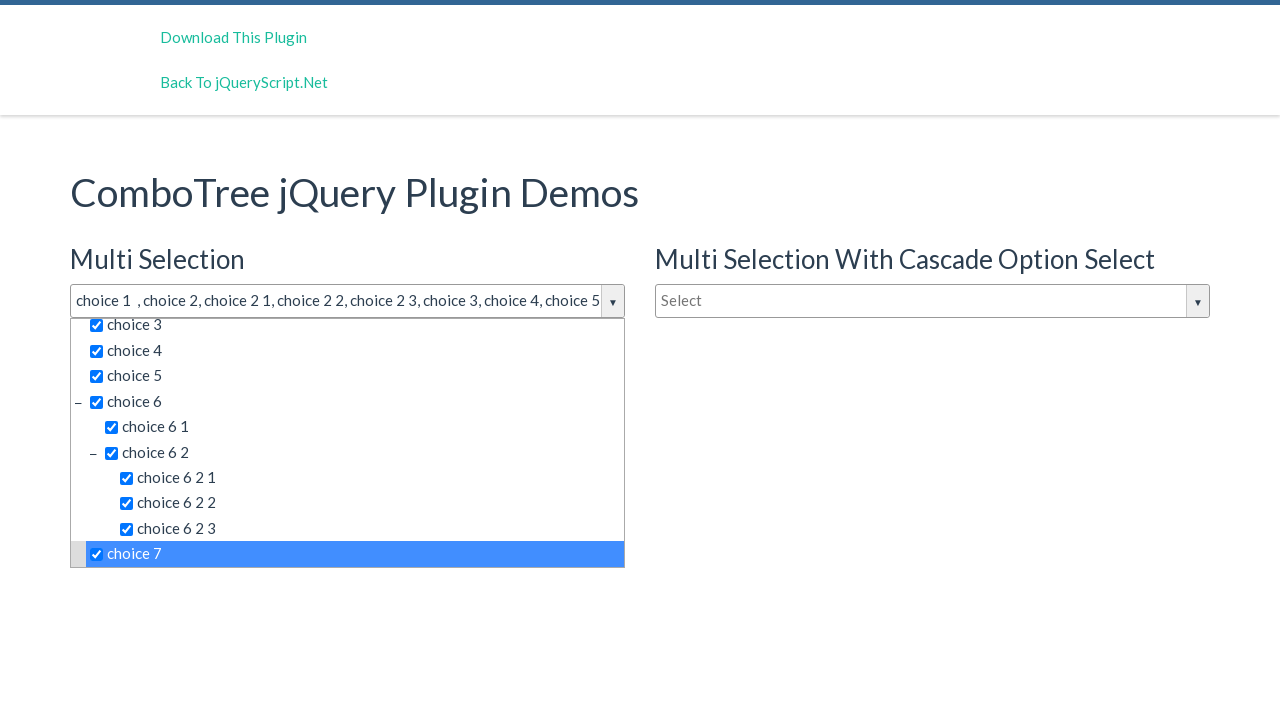